Tests scrolling to elements and clicking checkboxes for Wednesday, Thursday, and Friday on a test automation practice page

Starting URL: https://testautomationpractice.blogspot.com/

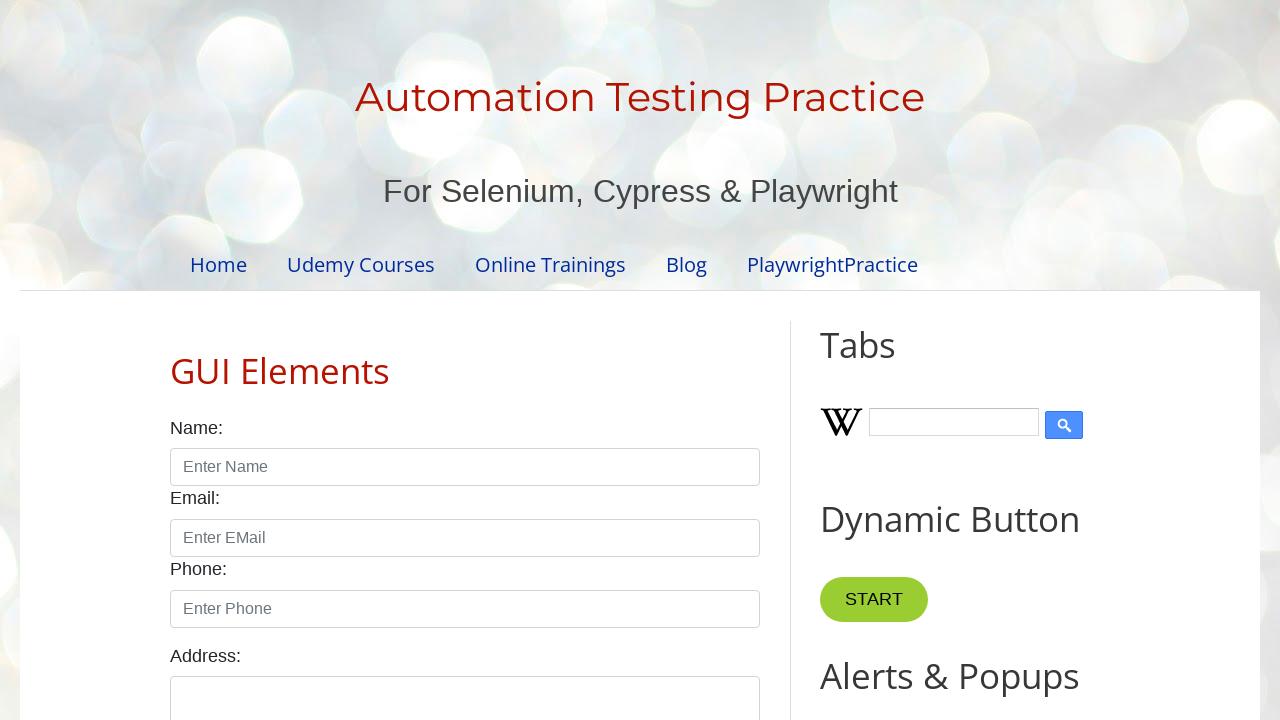

Scrolled Friday checkbox into view
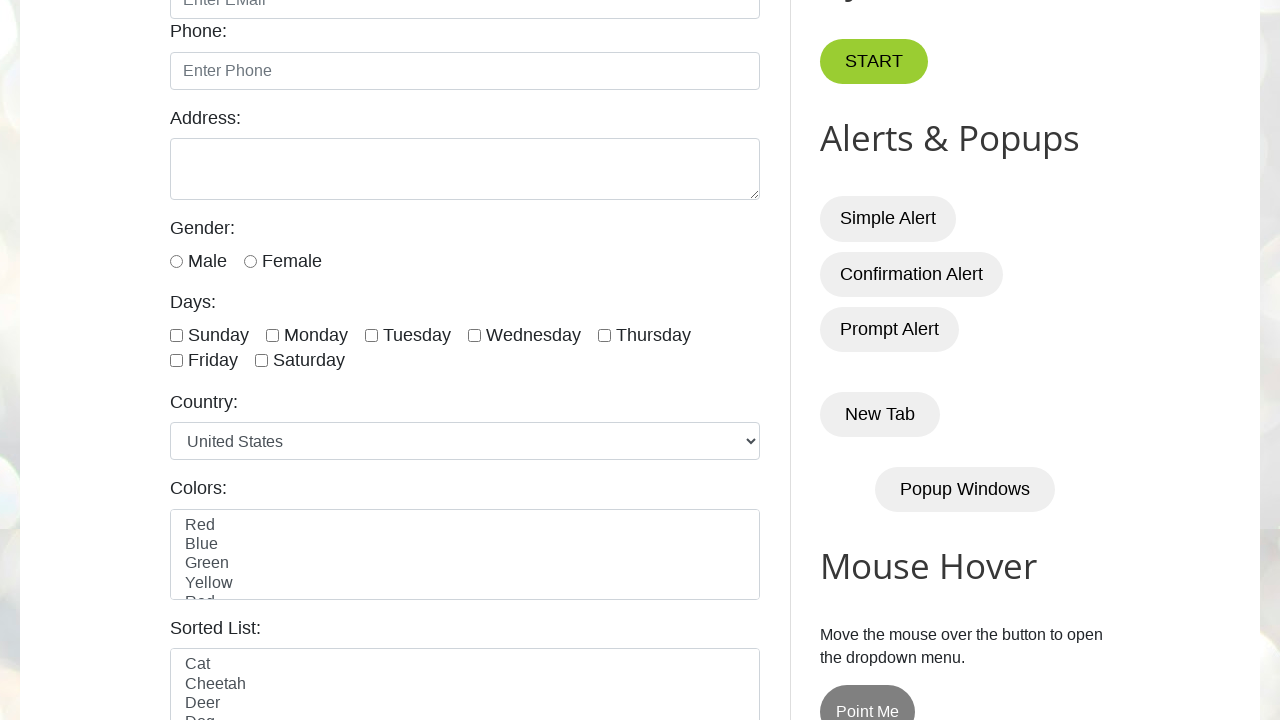

Clicked Wednesday checkbox at (474, 335) on #wednesday
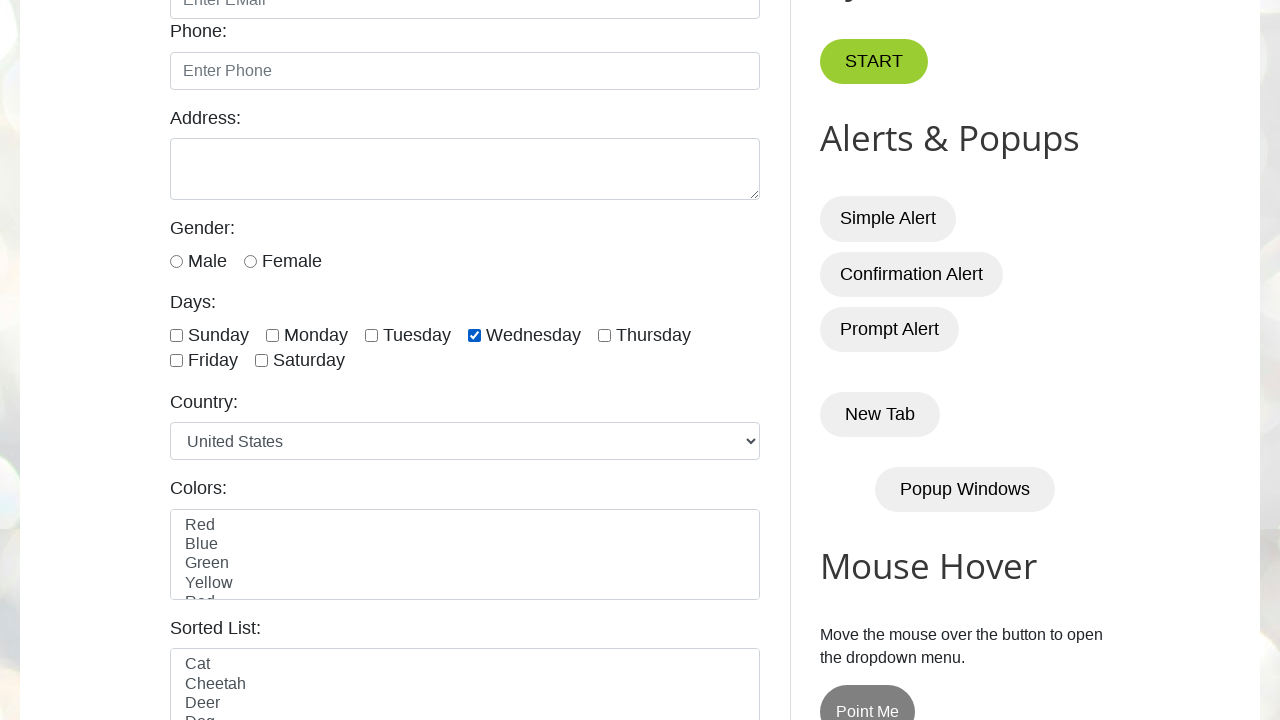

Clicked Thursday checkbox at (604, 335) on #thursday
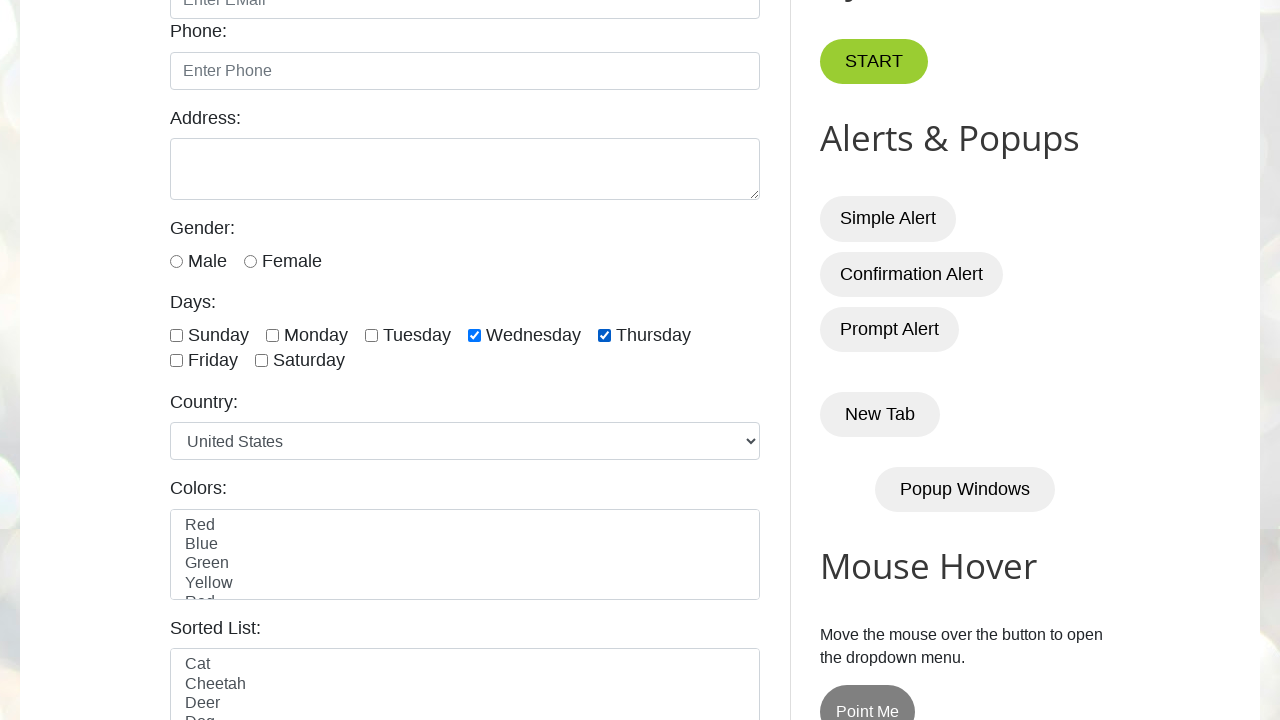

Clicked Friday checkbox at (176, 361) on #friday
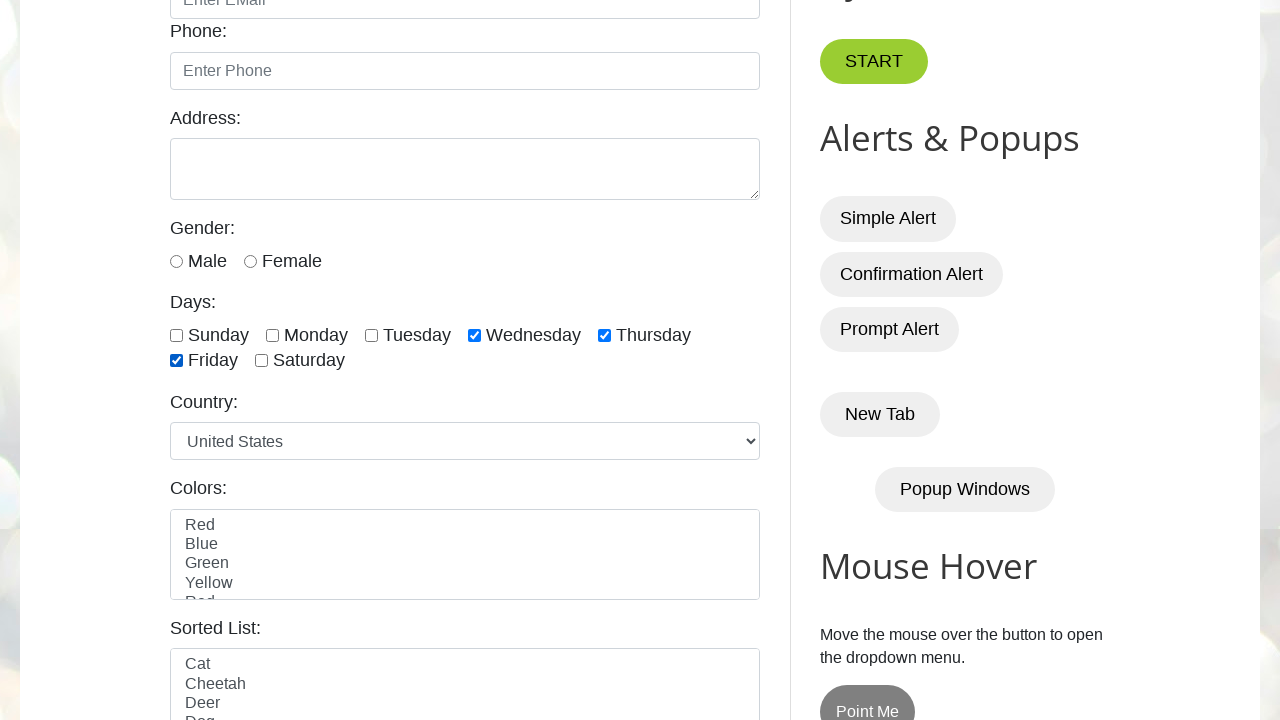

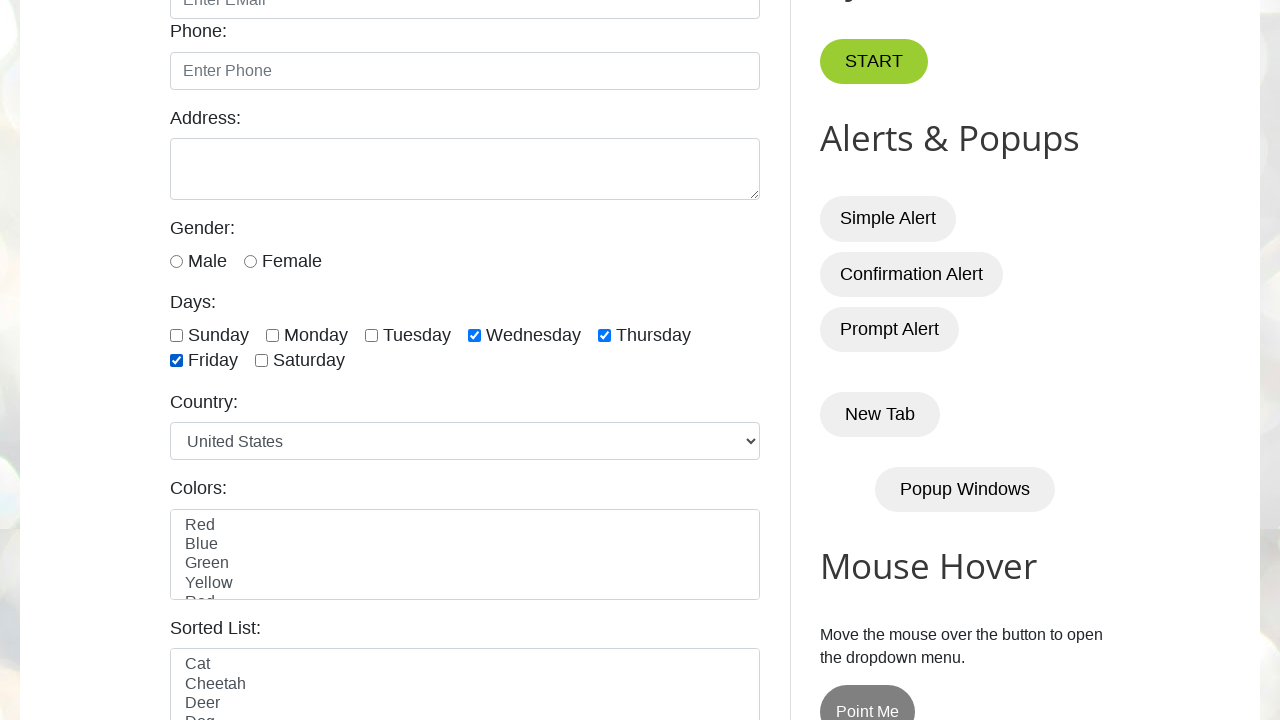